Tests file upload functionality by uploading a file and verifying the "File Uploaded!" confirmation message is displayed

Starting URL: https://the-internet.herokuapp.com/upload

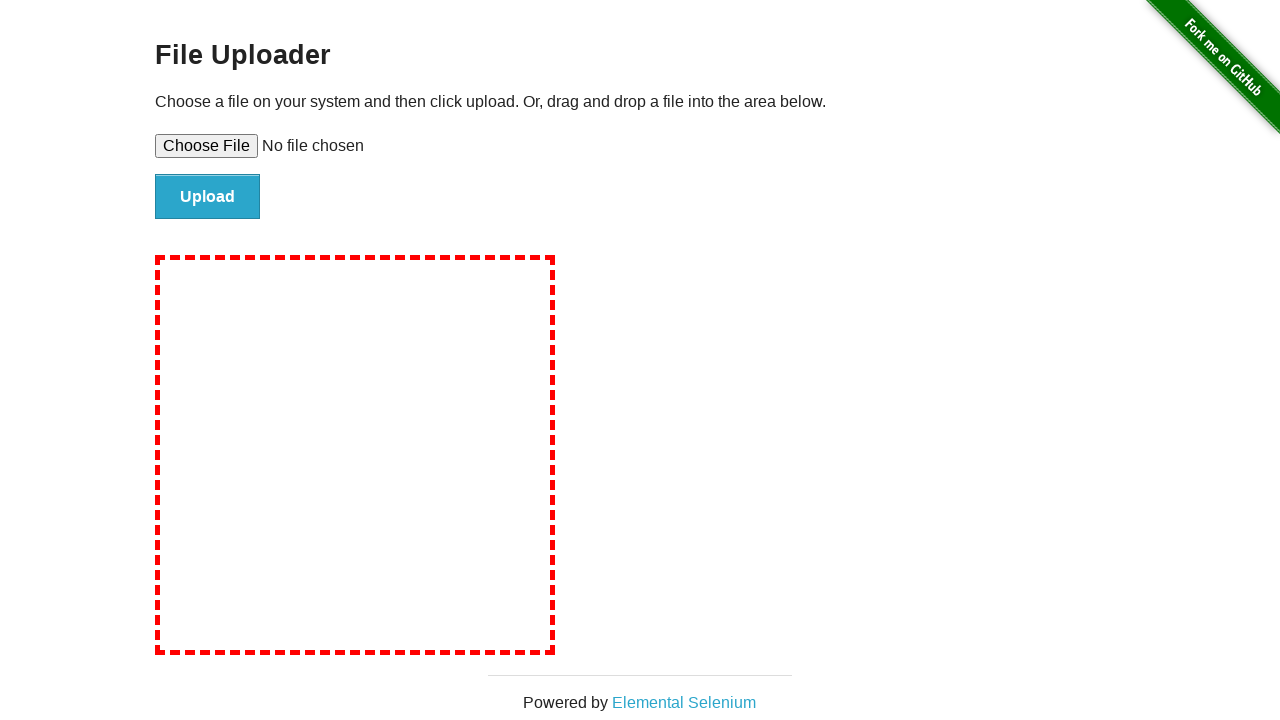

Set input file 'test_document.txt' with test content
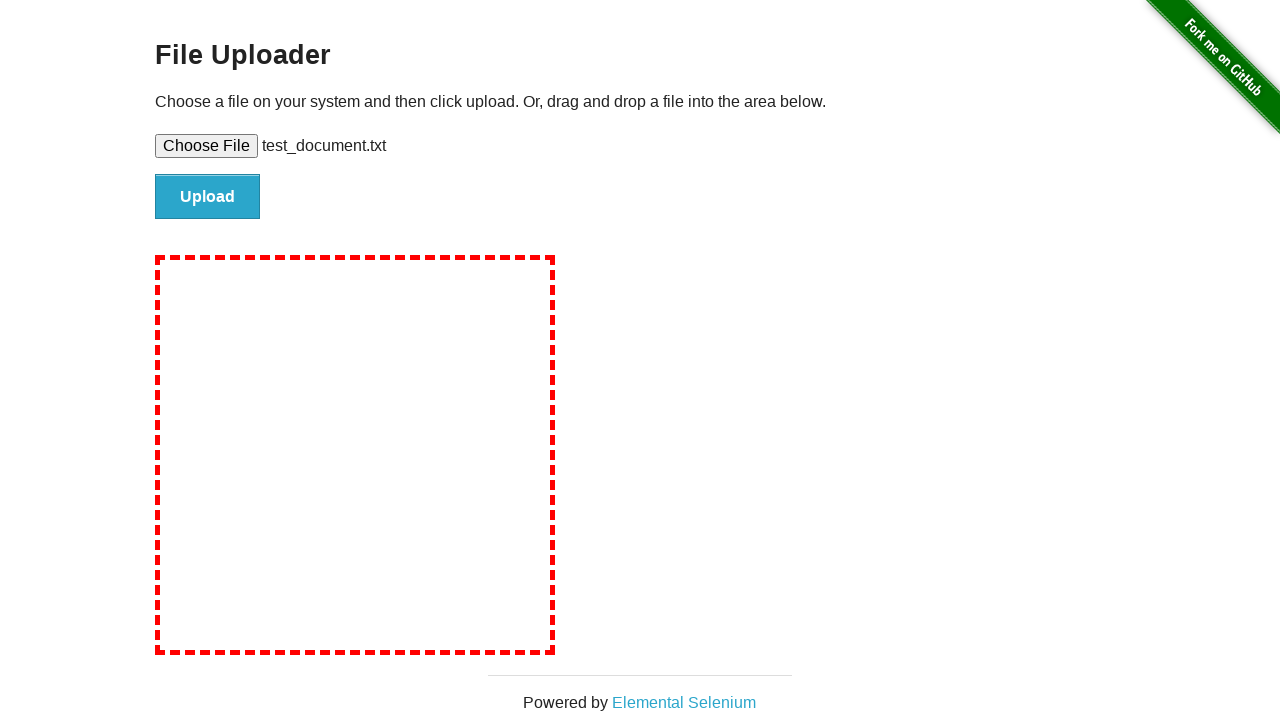

Clicked the Upload button at (208, 197) on input.button
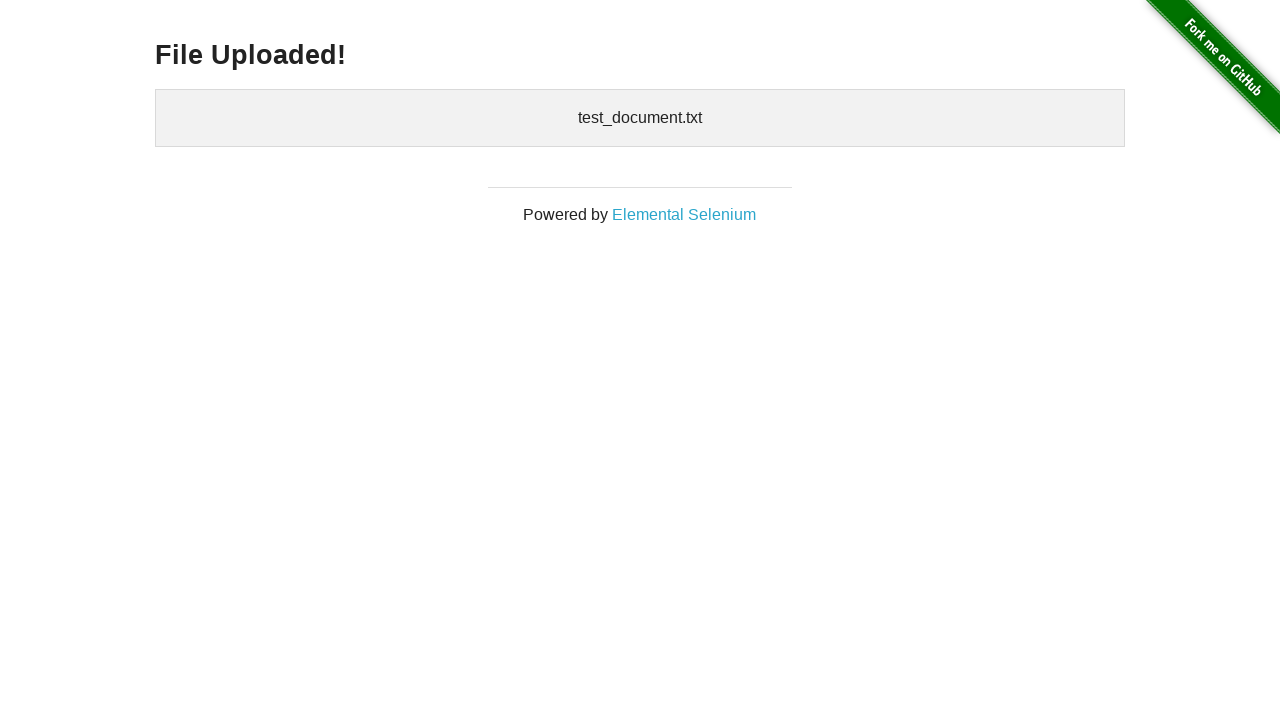

File Uploaded! confirmation message appeared
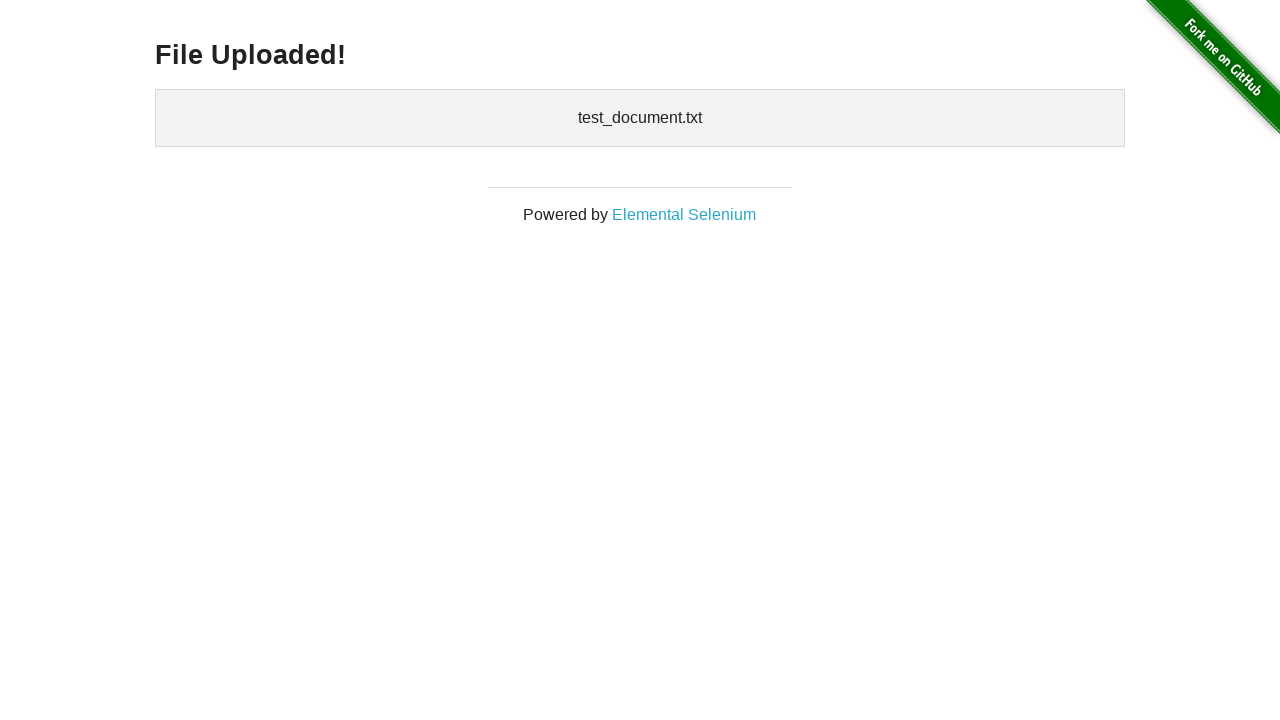

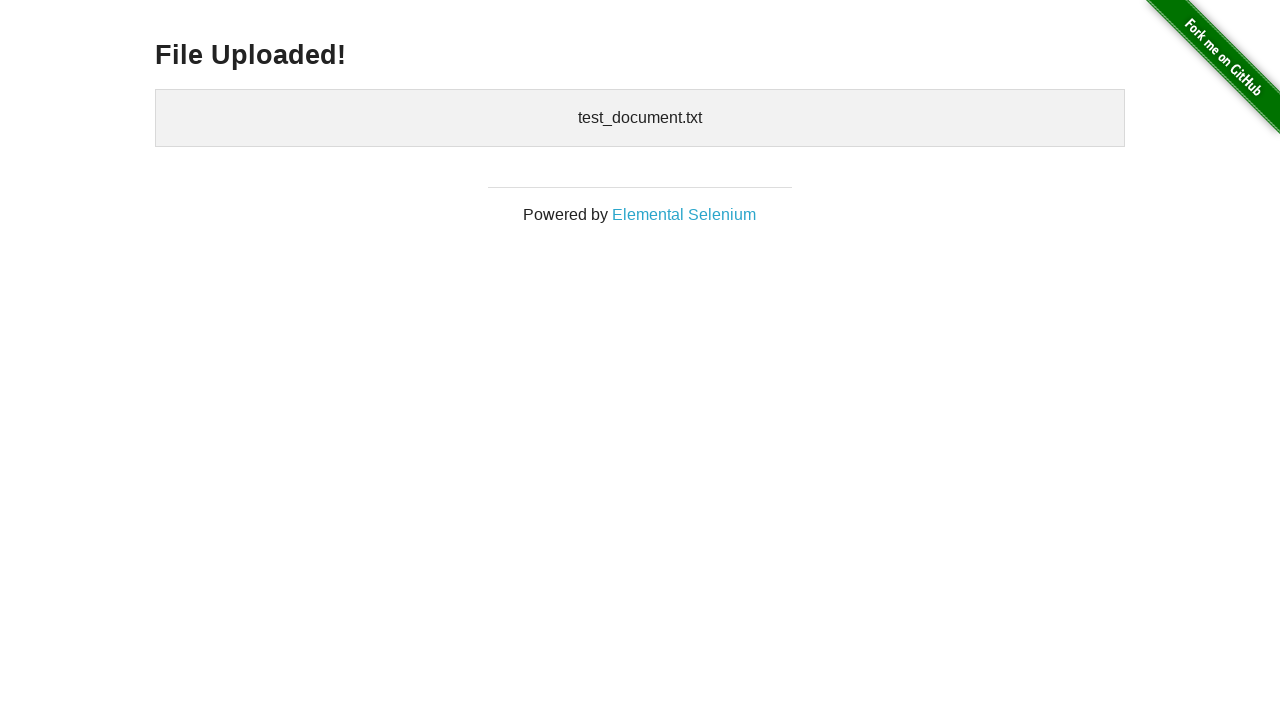